Tests an e-commerce checkout flow by adding items to cart, navigating to checkout, filling payment details, and submitting the order

Starting URL: http://jupiter.cloud.planittesting.com/#/home

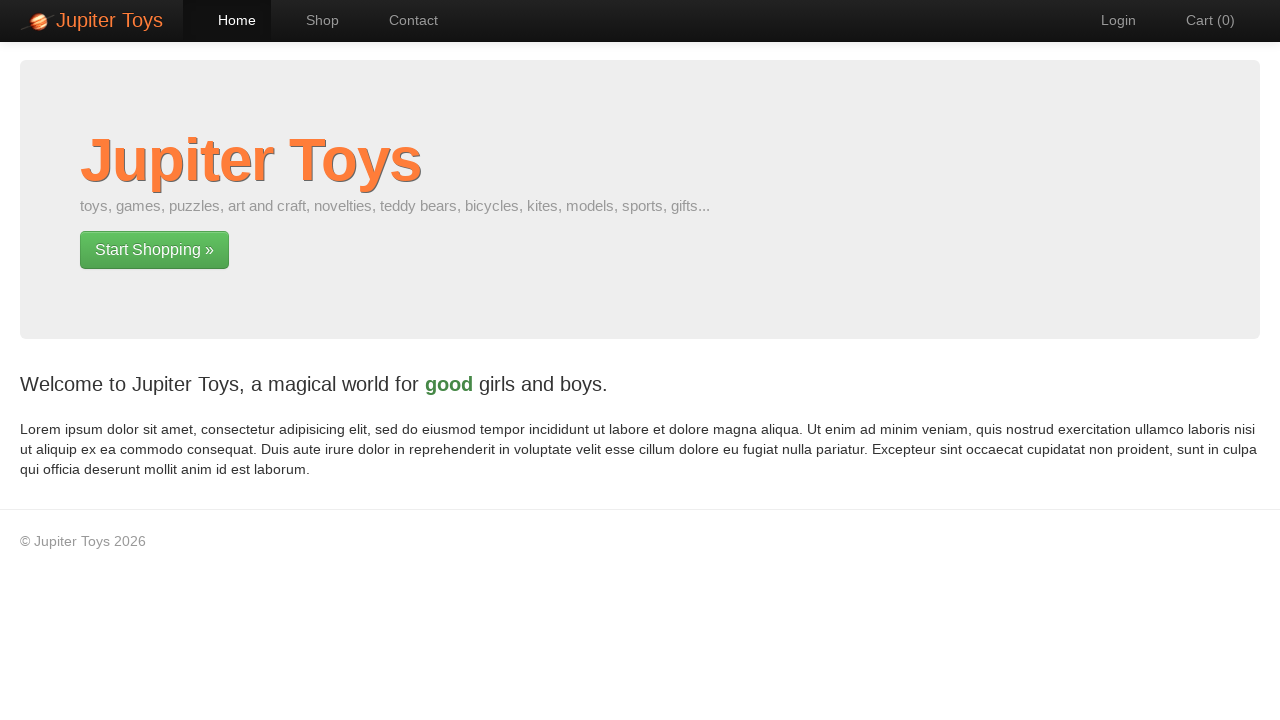

Clicked shop button to navigate to products at (312, 20) on xpath=//li[@id='nav-shop']//a
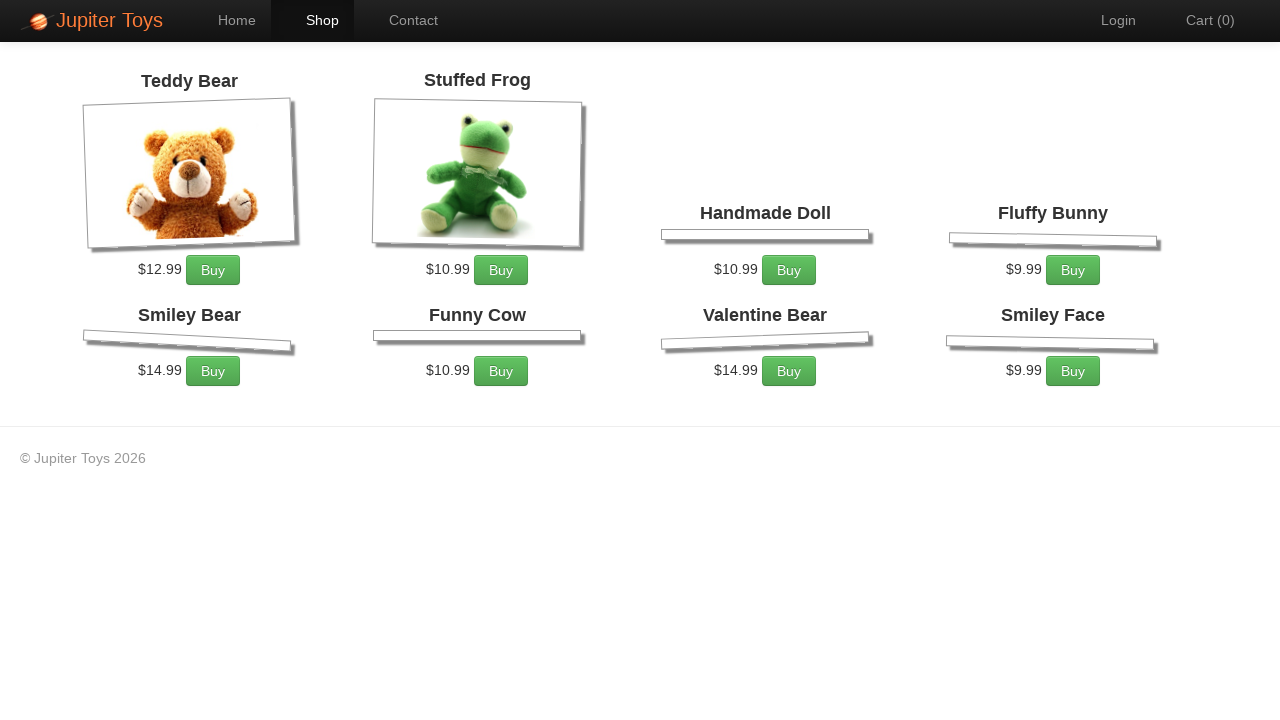

Products loaded successfully
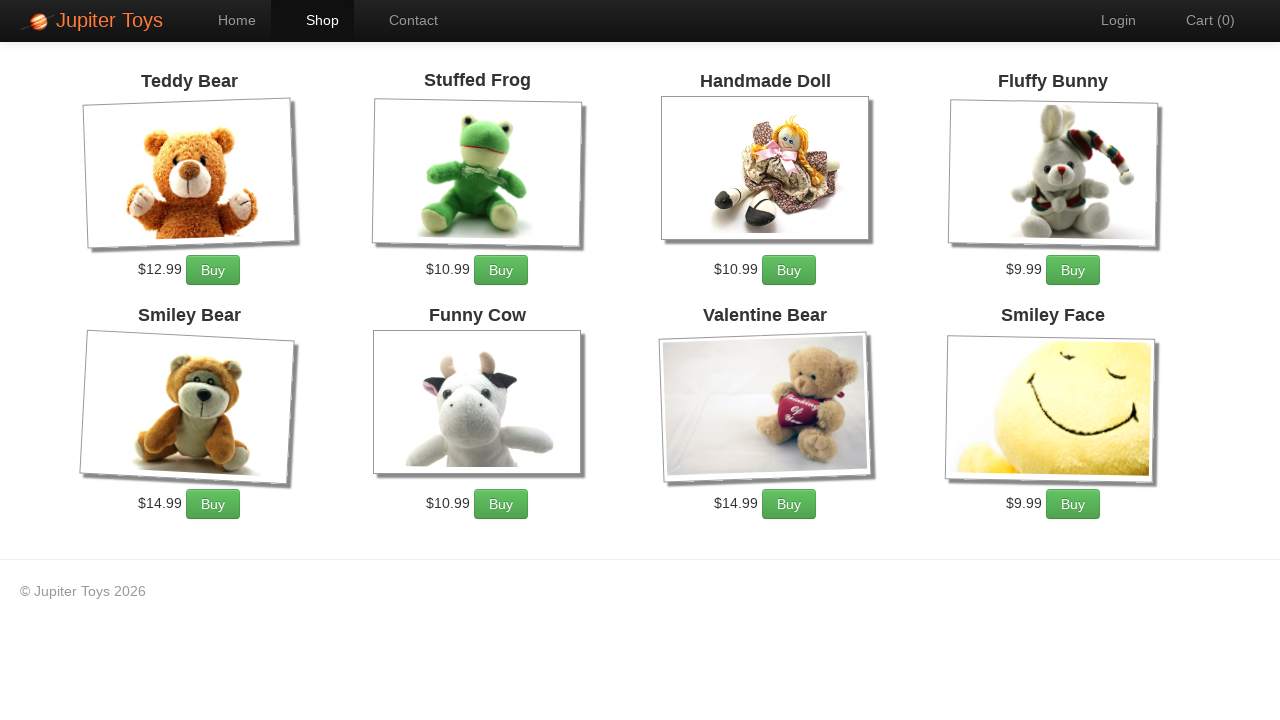

Added product 1 to cart at (213, 270) on xpath=//li[@id='product-1']//a
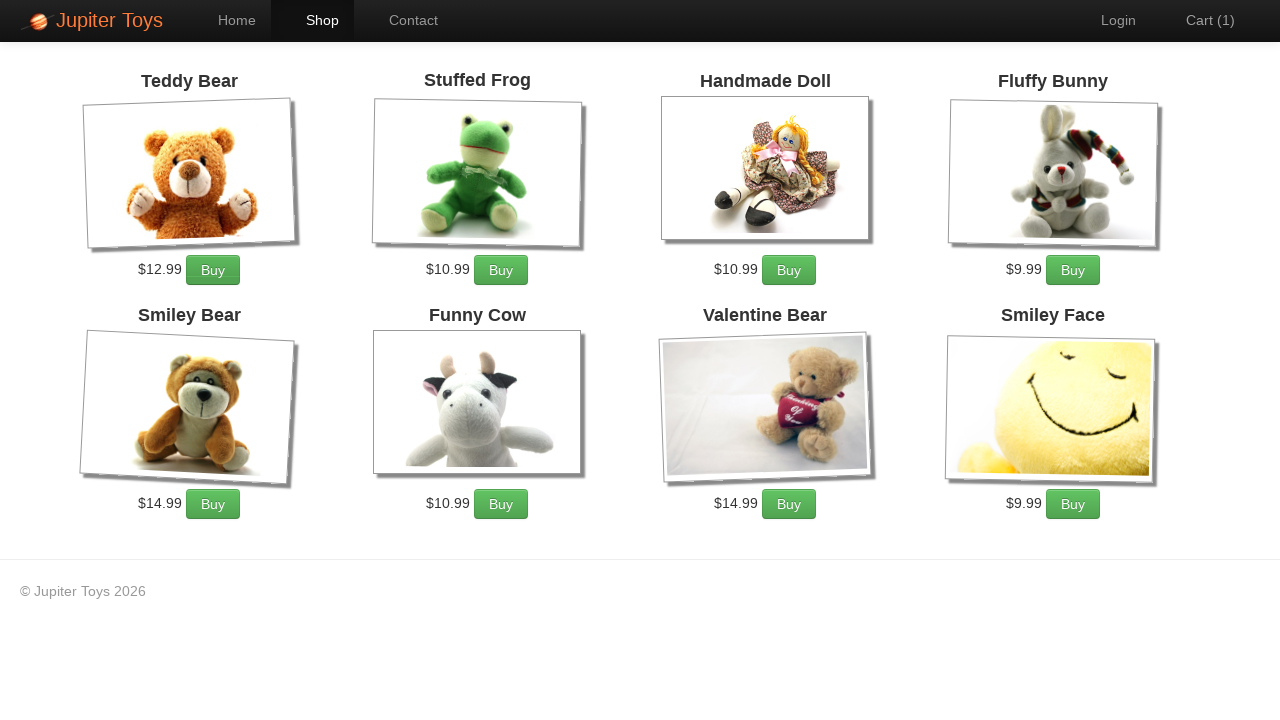

Added product 3 to cart at (789, 270) on xpath=//li[@id='product-3']//a
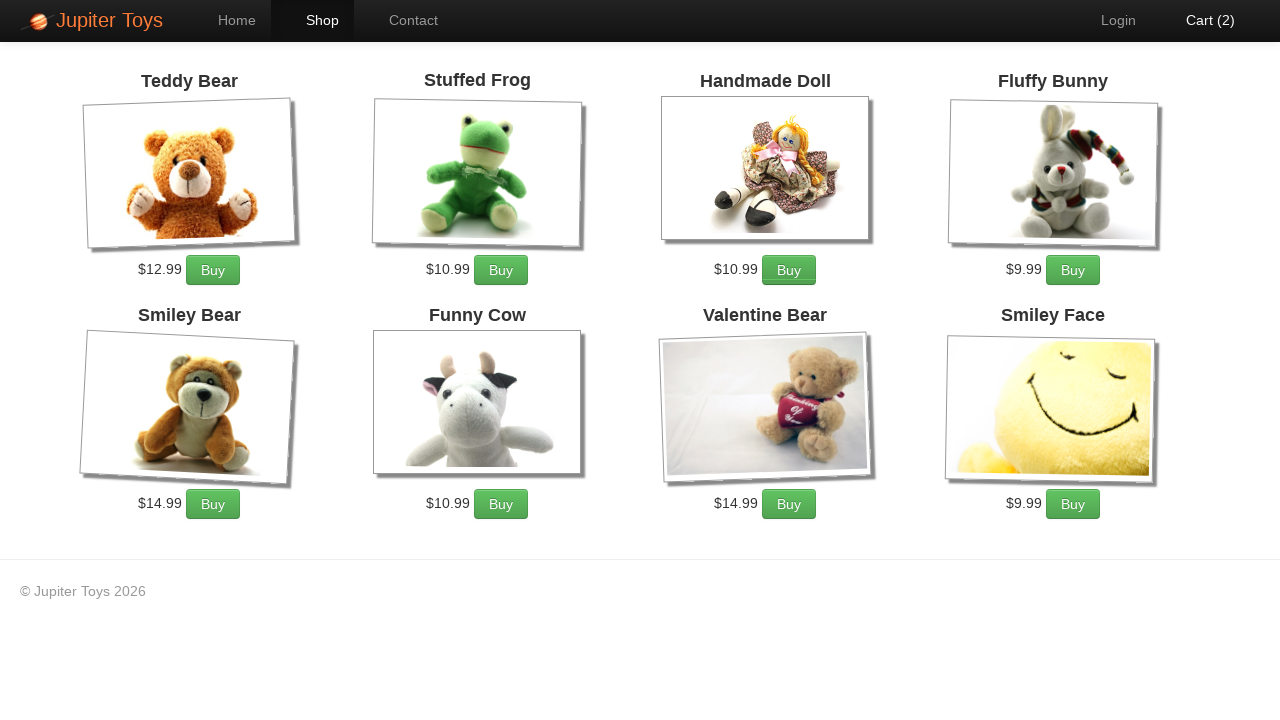

Clicked cart button to view shopping cart at (1200, 20) on xpath=//li[@id='nav-cart']//a
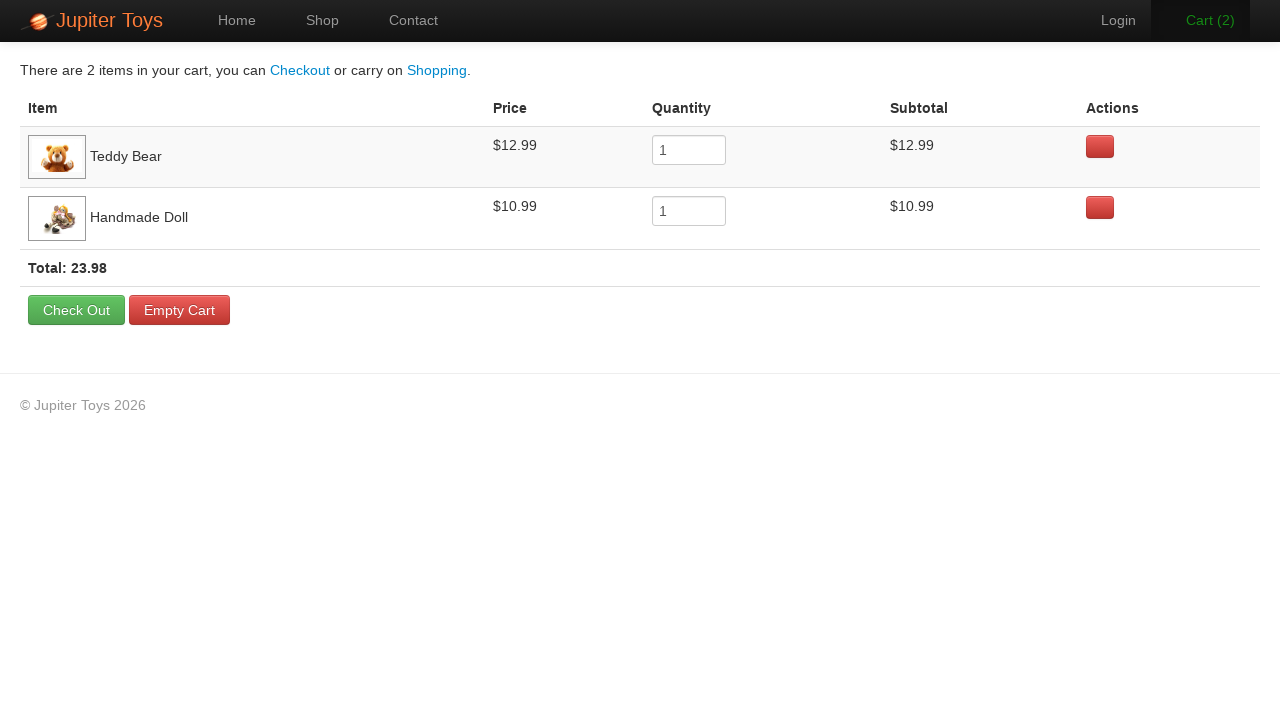

Checkout button is visible
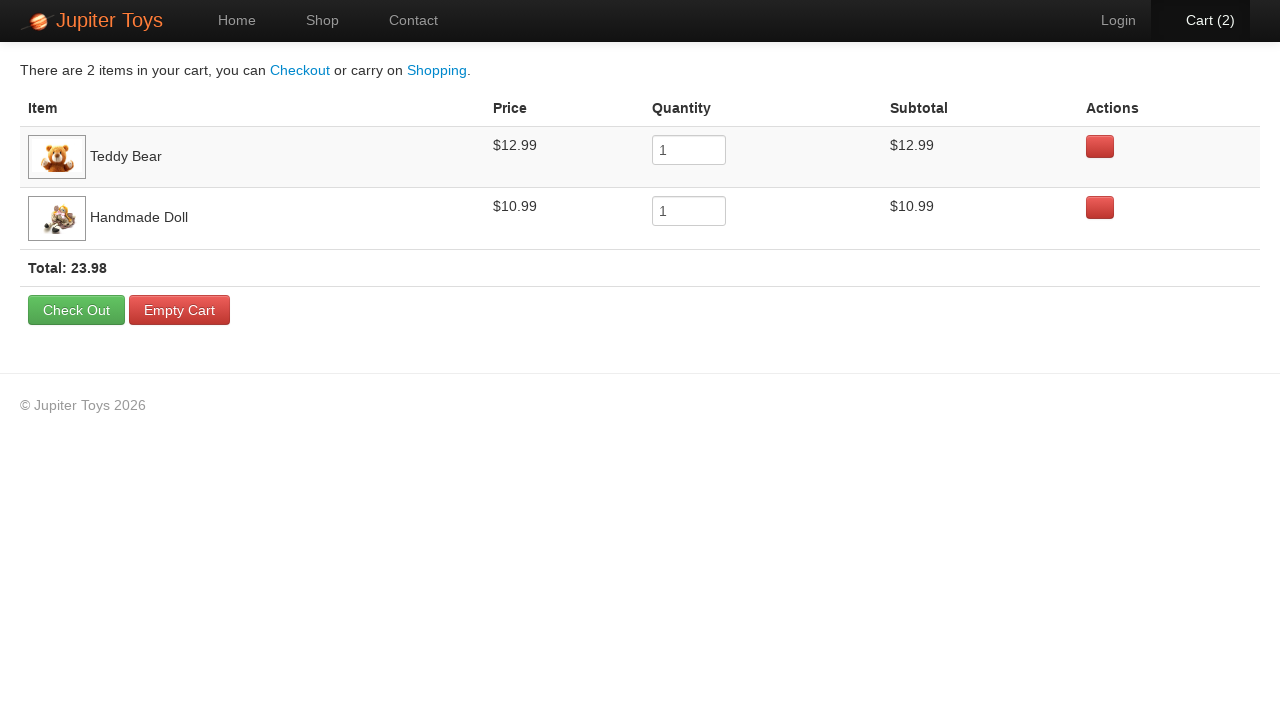

Clicked checkout button to proceed to payment at (76, 310) on xpath=//div[@class='ng-scope']//a[@class='btn-checkout btn btn-success  ng-scope
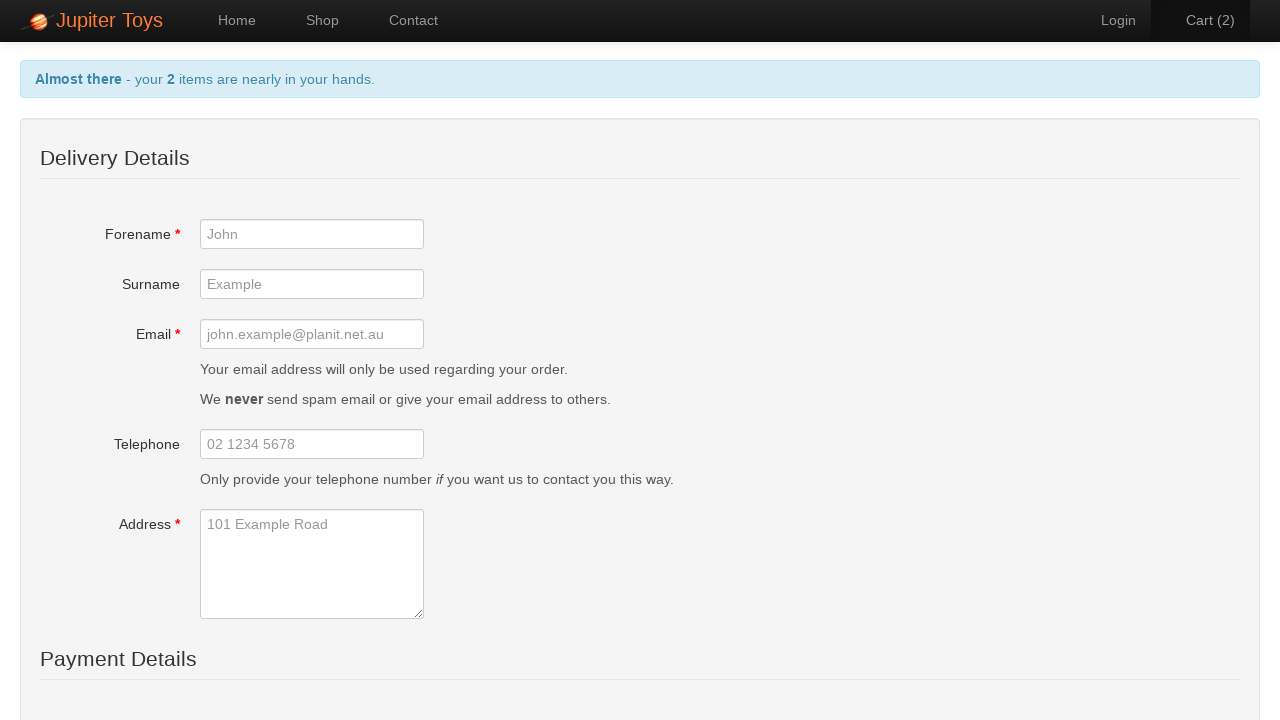

Entered forename 'John' on #forename
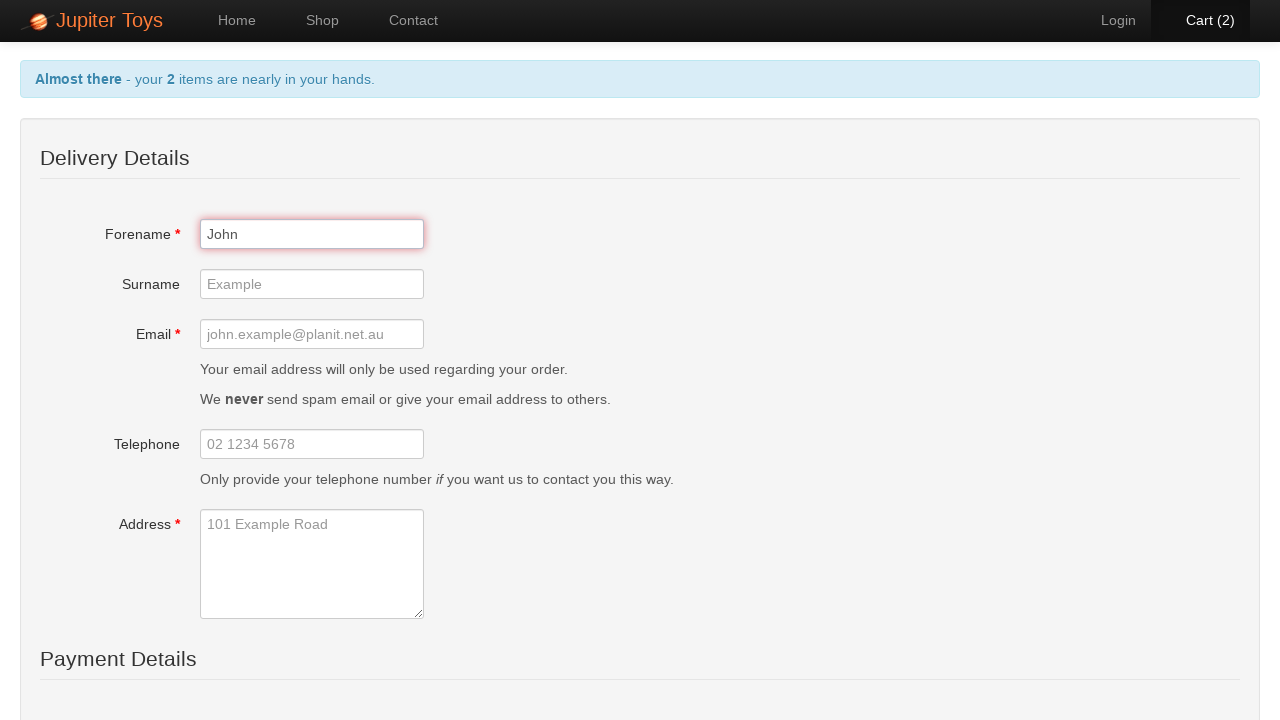

Entered surname 'Smith' on #surname
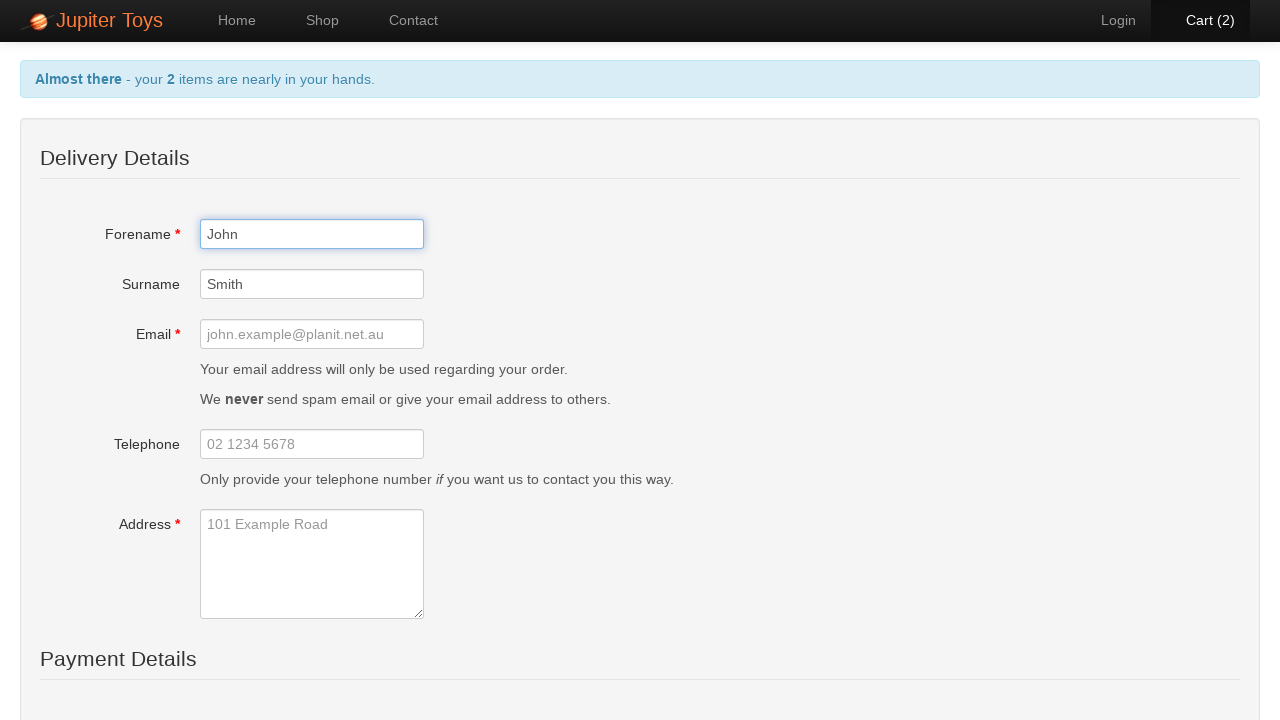

Entered email 'john.smith@example.com' on #email
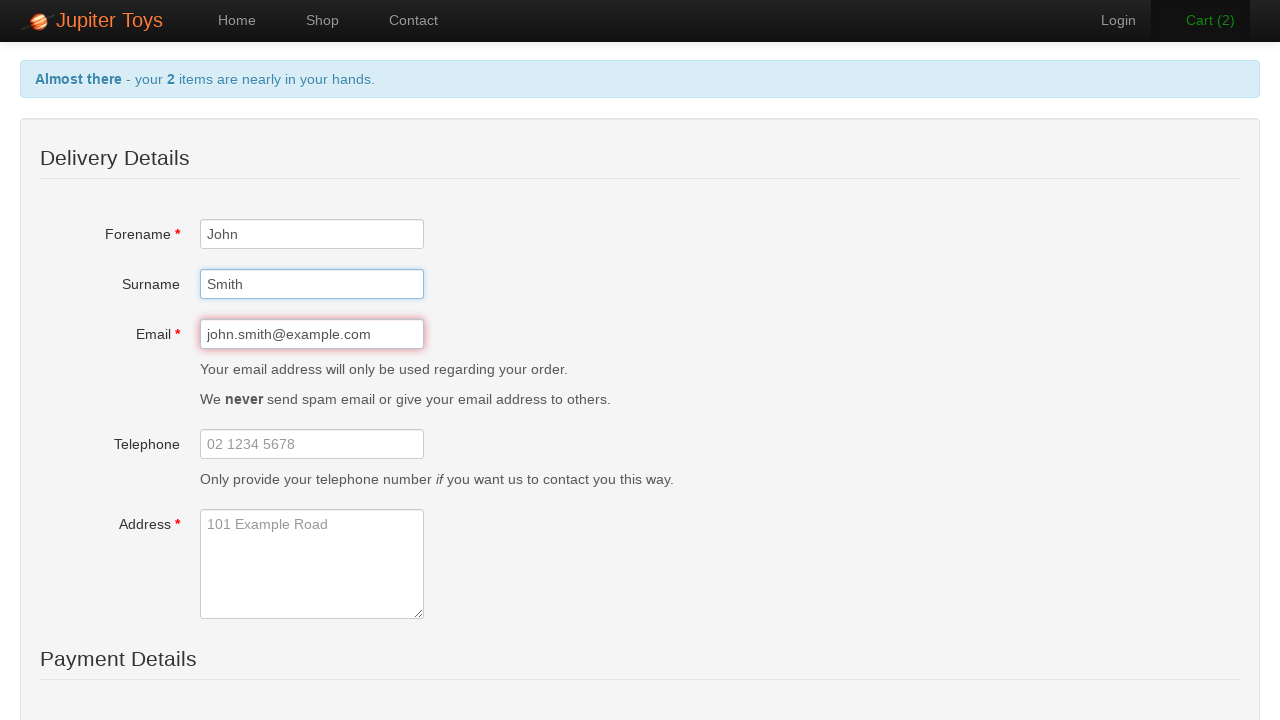

Entered telephone number '07123456789' on #telephone
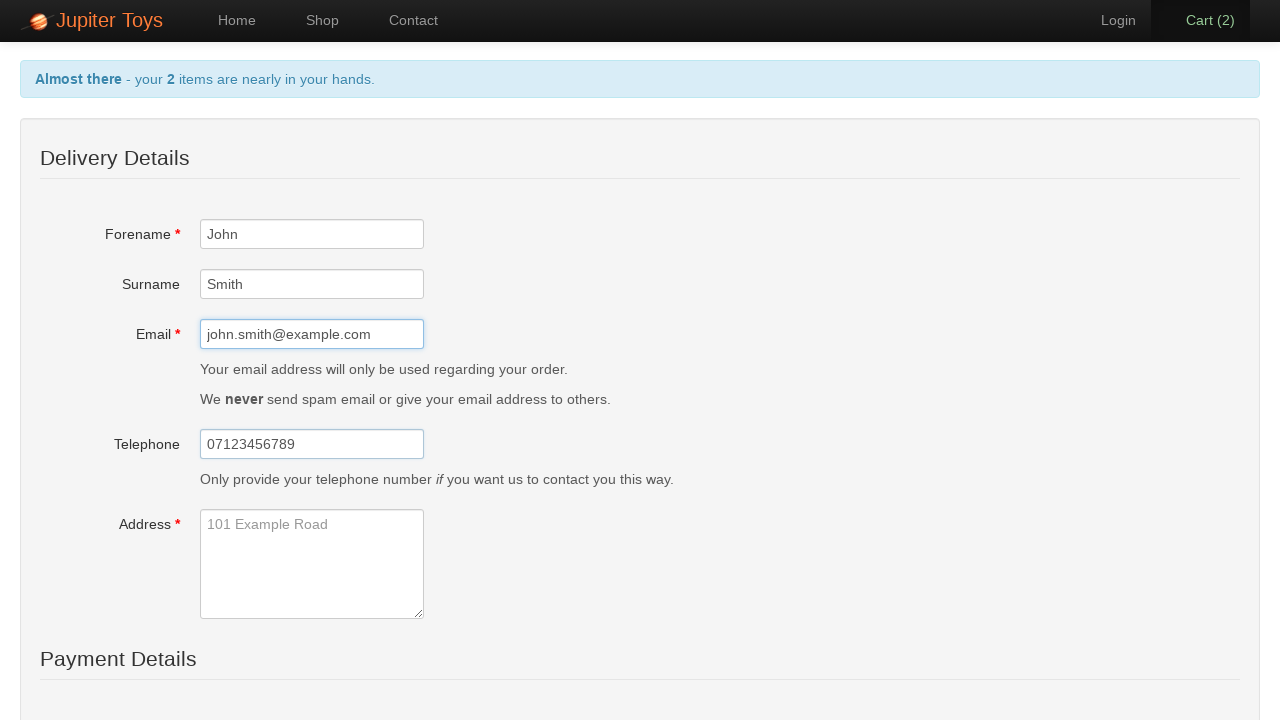

Entered address '123 Test Street, London UK' on #address
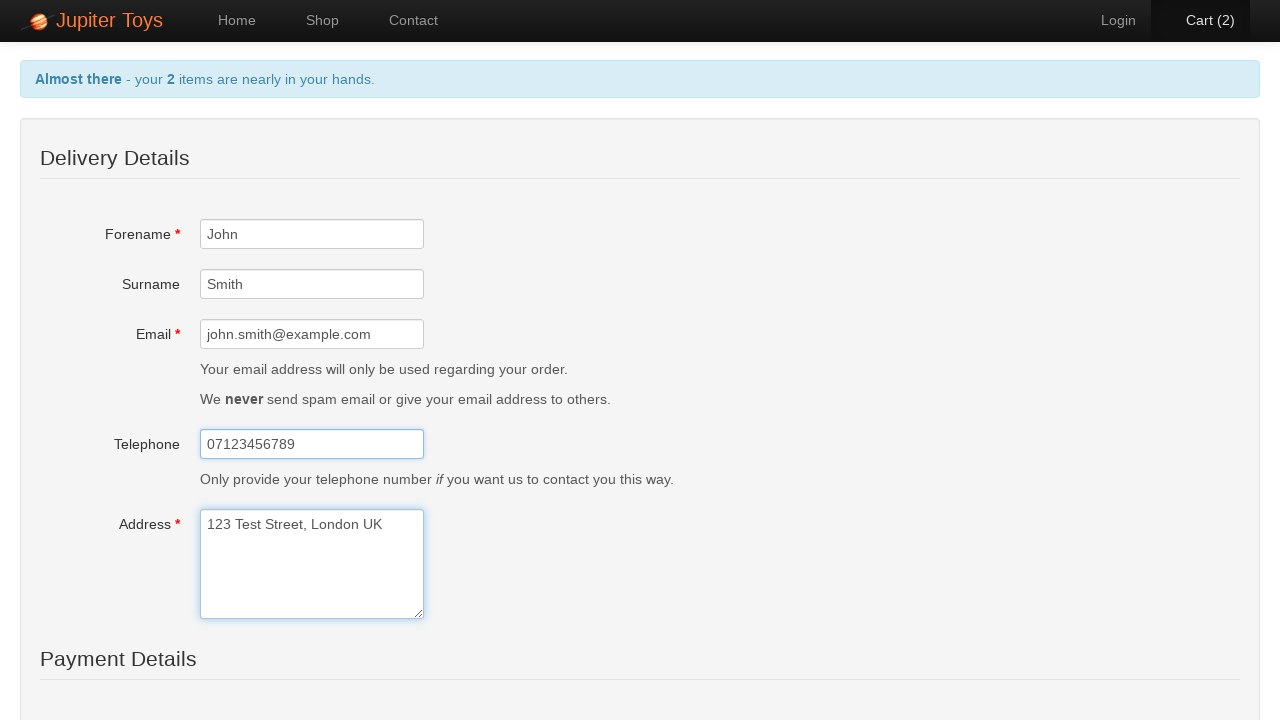

Selected card type 'Visa' on #cardType
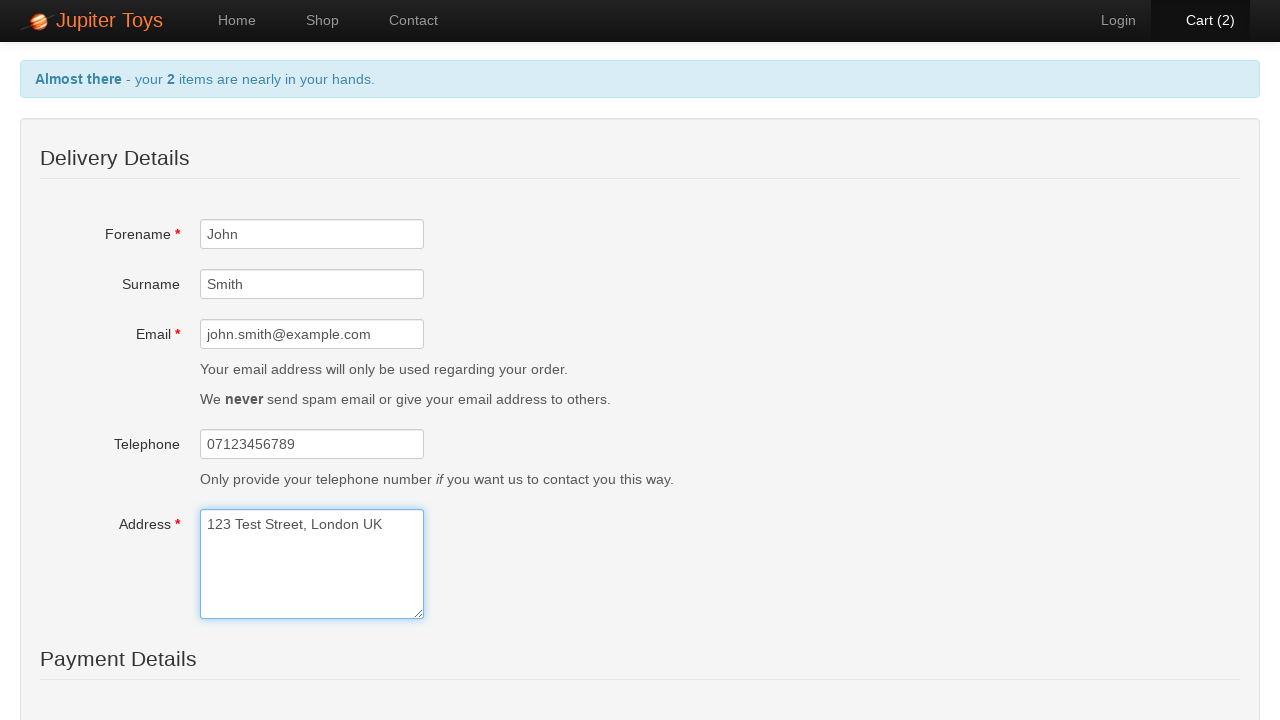

Entered card number '4532015112830366' on #card
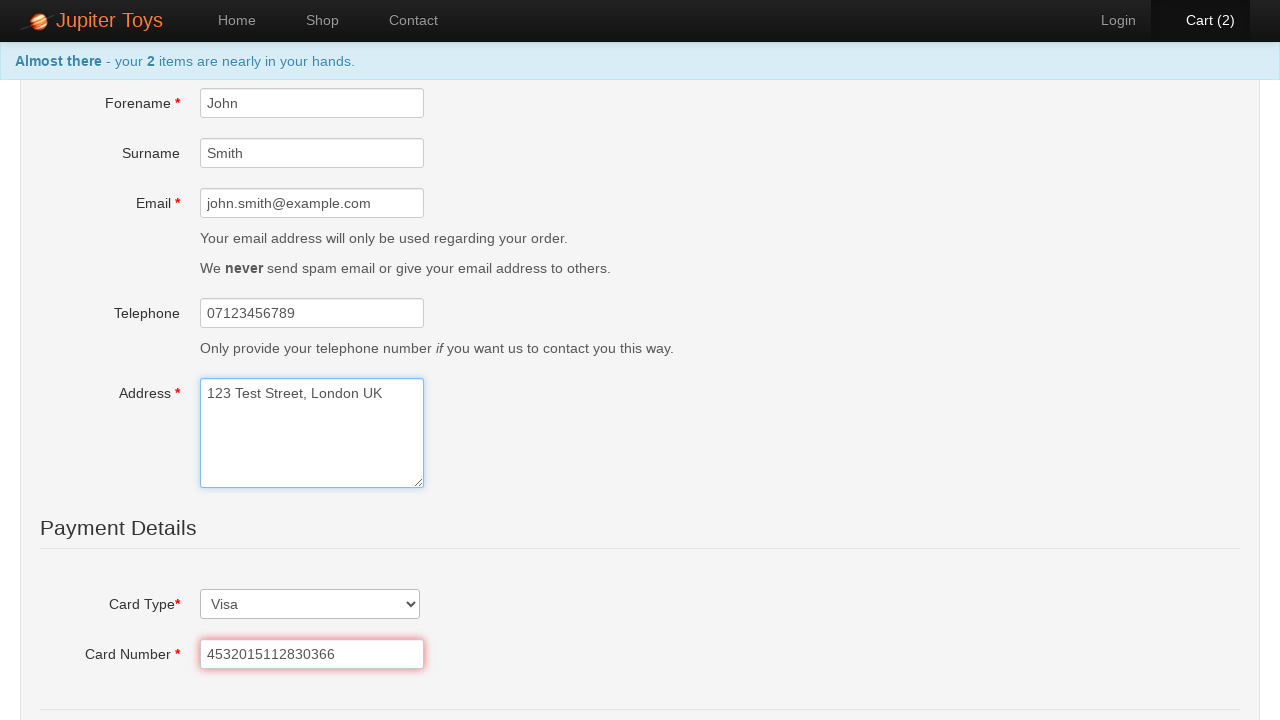

Clicked submit button to process order at (237, 553) on #checkout-submit-btn
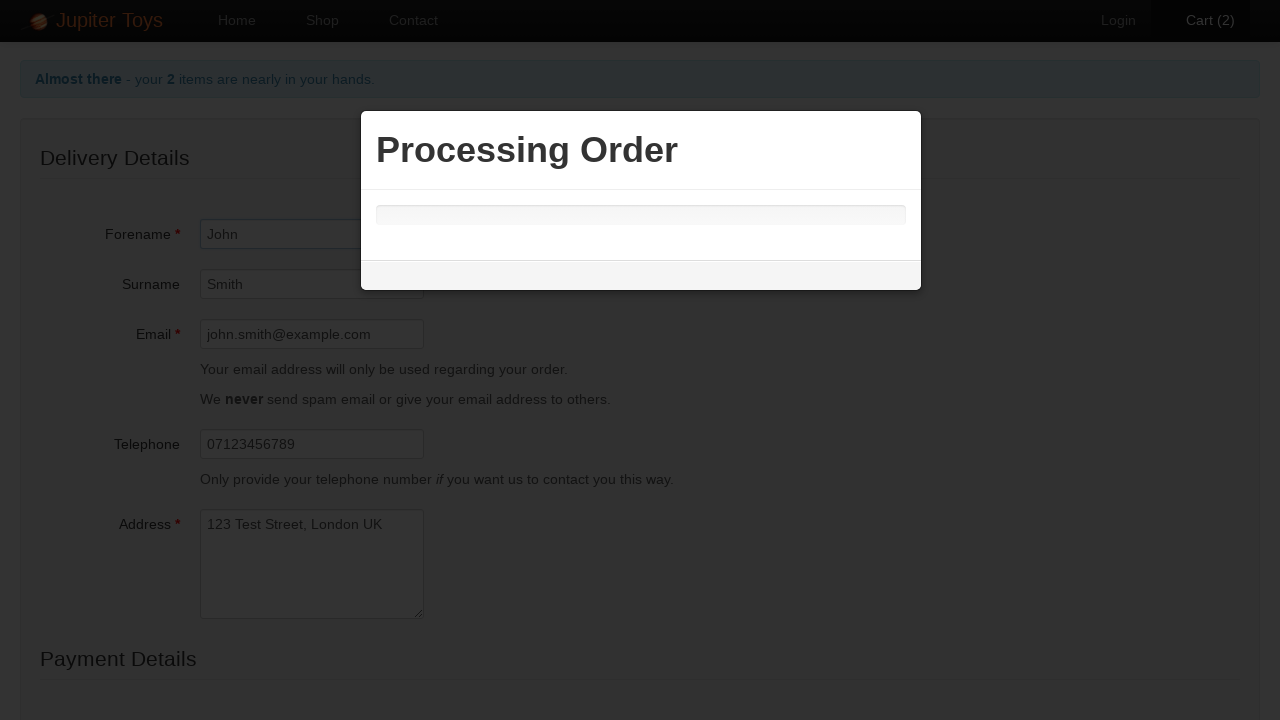

Order confirmation message appeared successfully
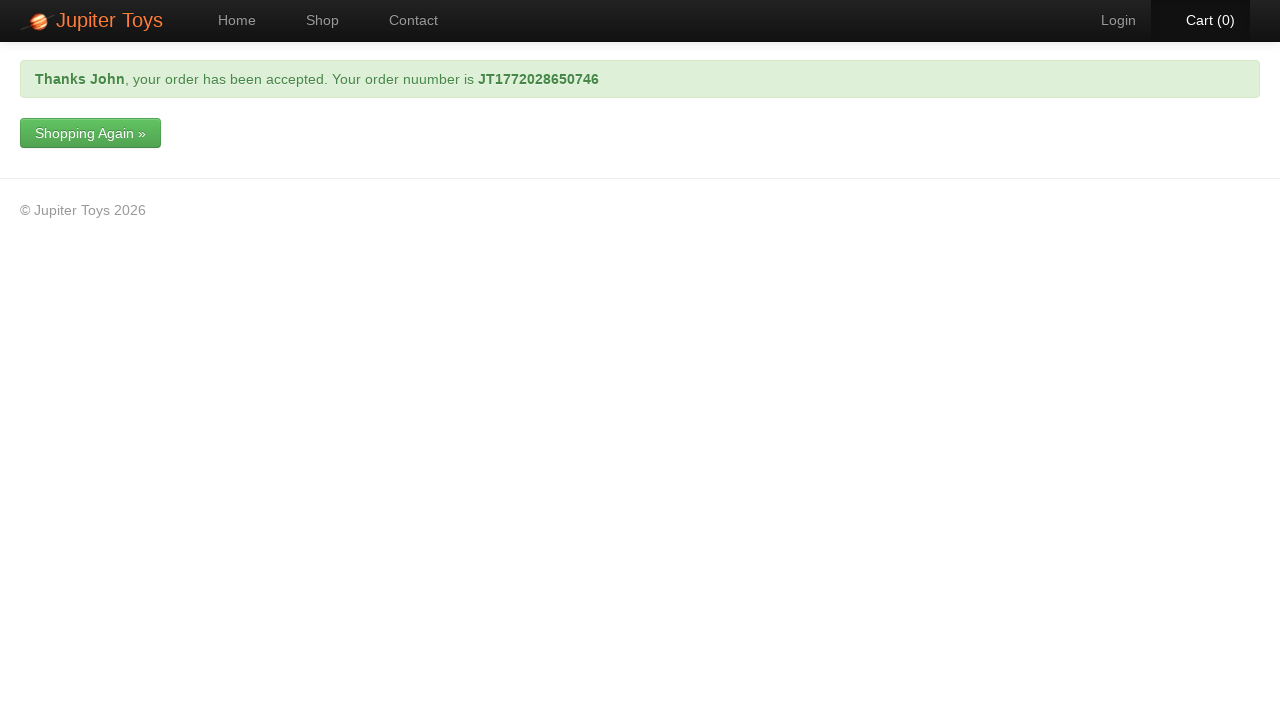

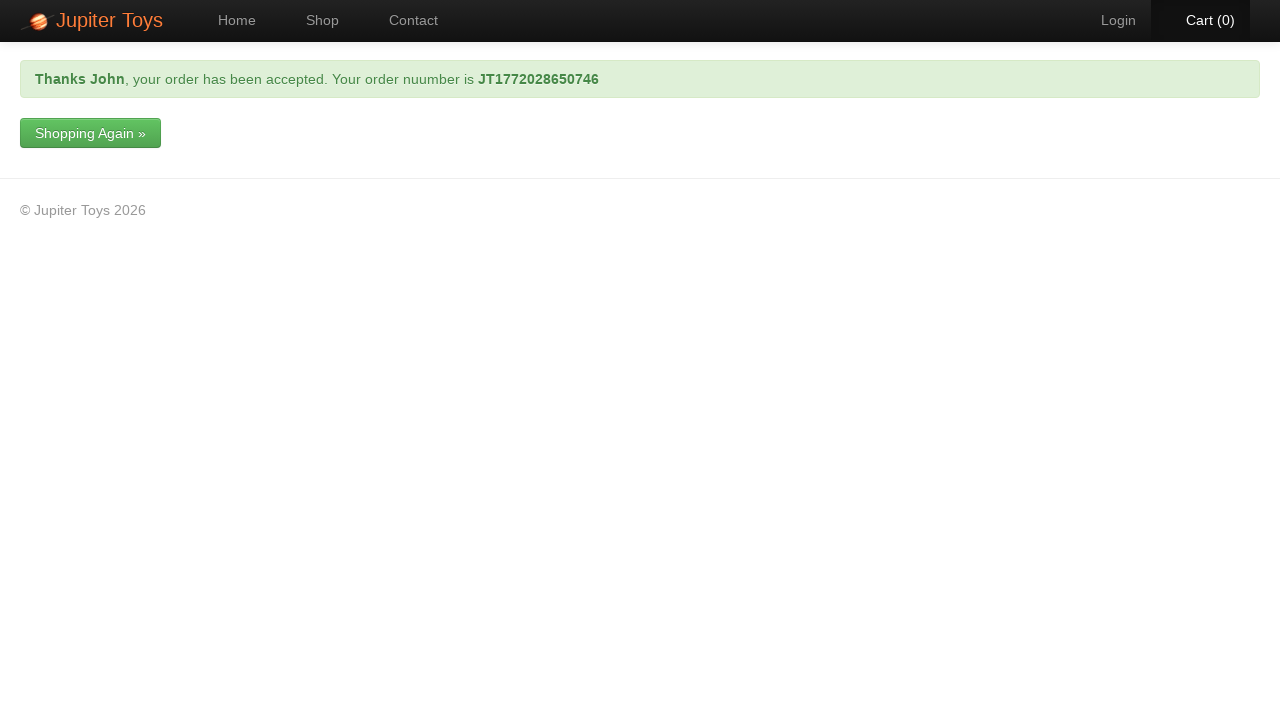